Tests file upload functionality by uploading a local file and clicking the submit button on the Heroku test application's upload page

Starting URL: https://the-internet.herokuapp.com/upload

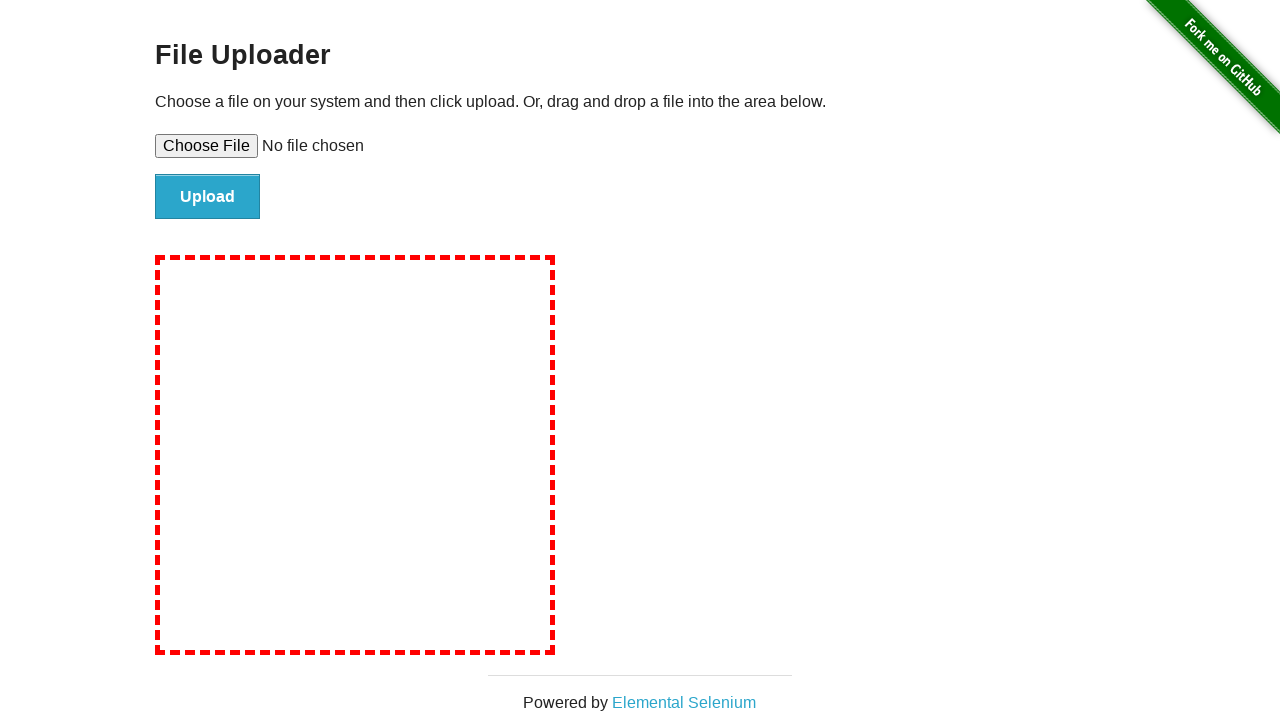

Set input file 'testfile.txt' in the file upload field
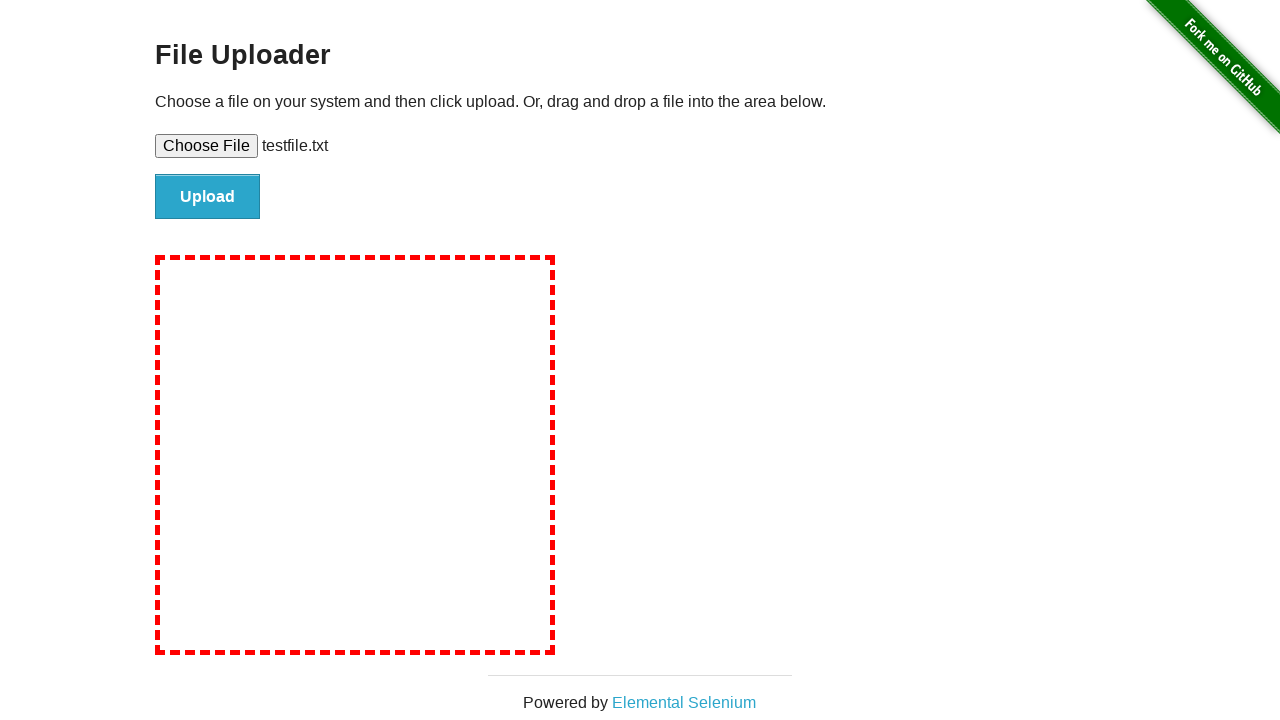

Clicked the submit button to upload the file at (208, 197) on #file-submit
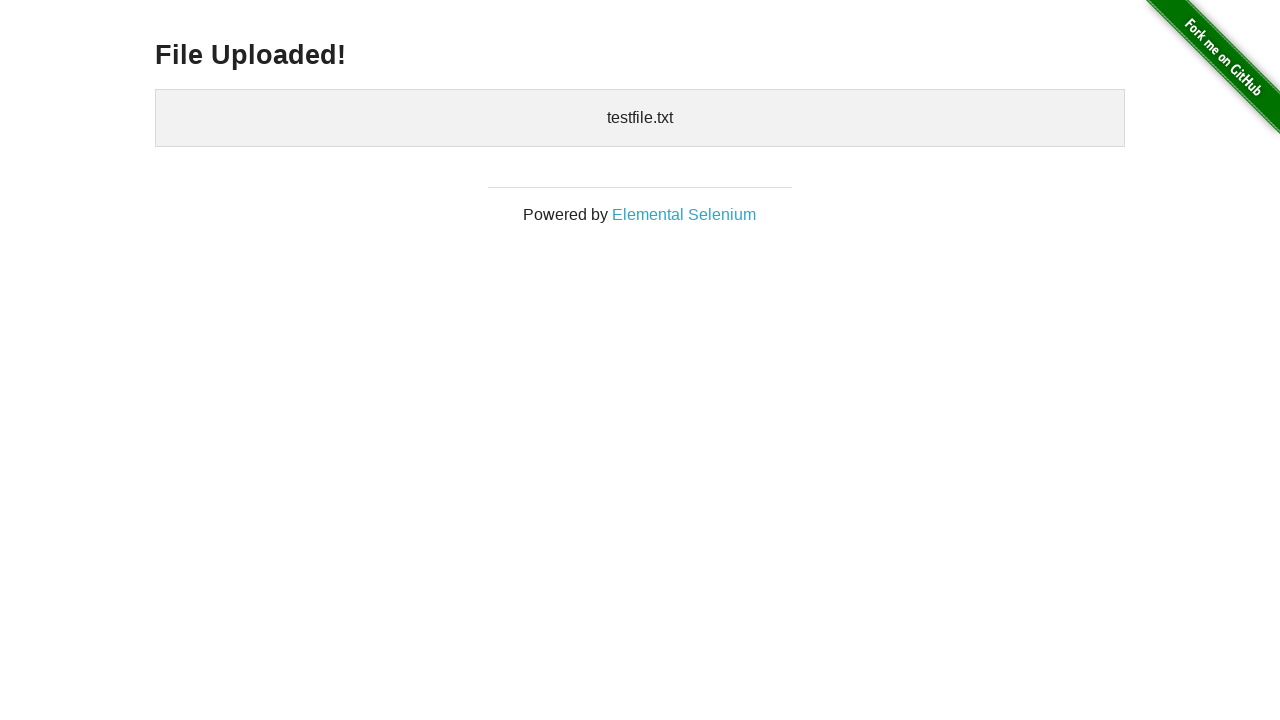

Waited for upload completion and results to display
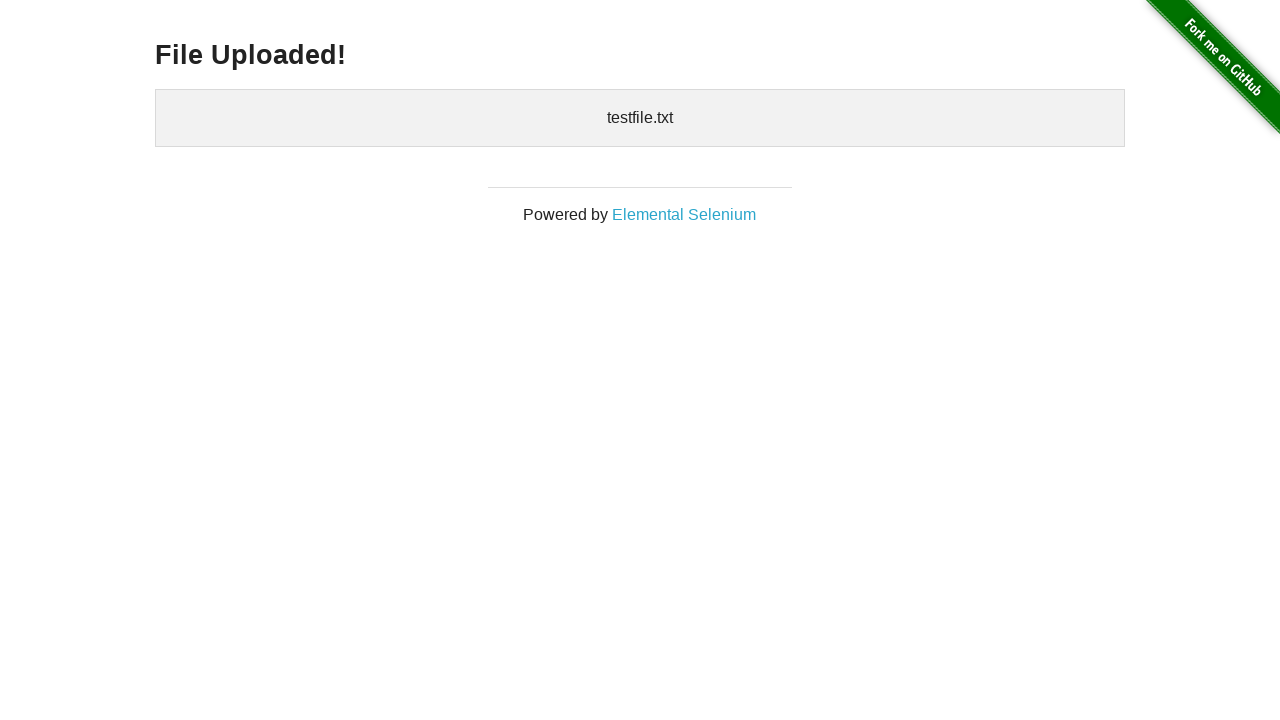

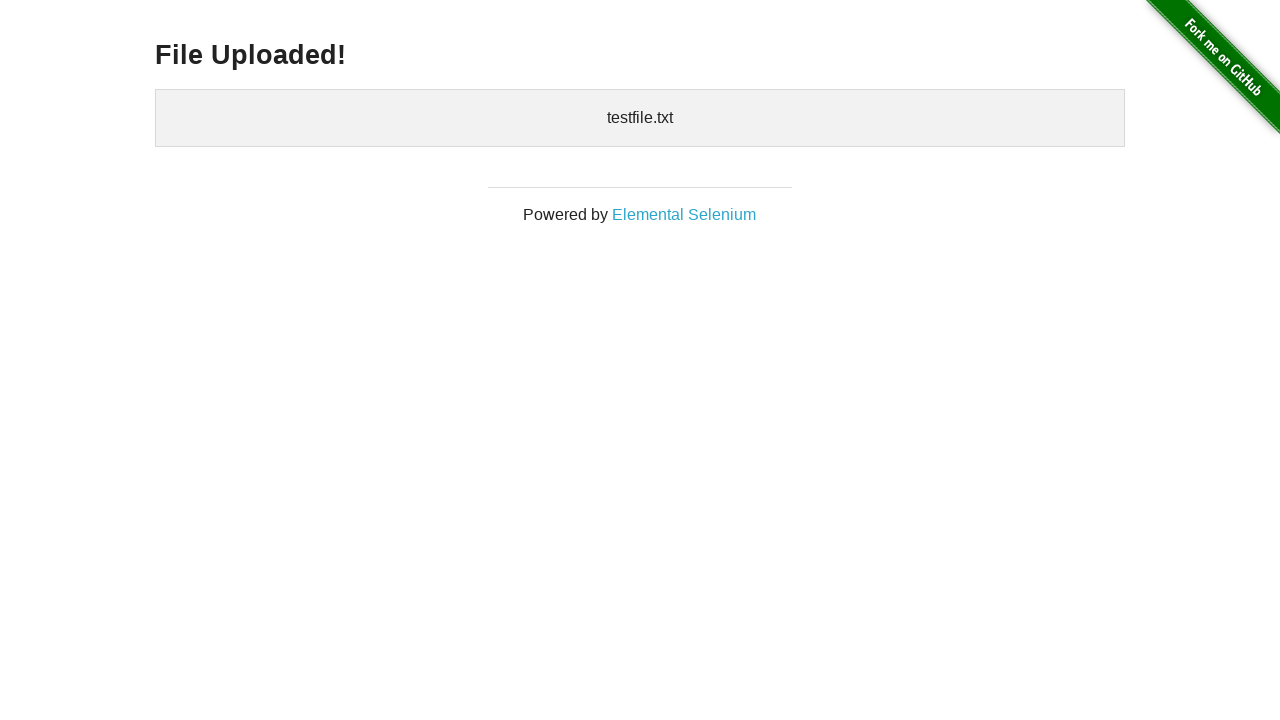